Tests viewing images of a place by searching, selecting and navigating through photos

Starting URL: https://www.navigator.ba/#/categories

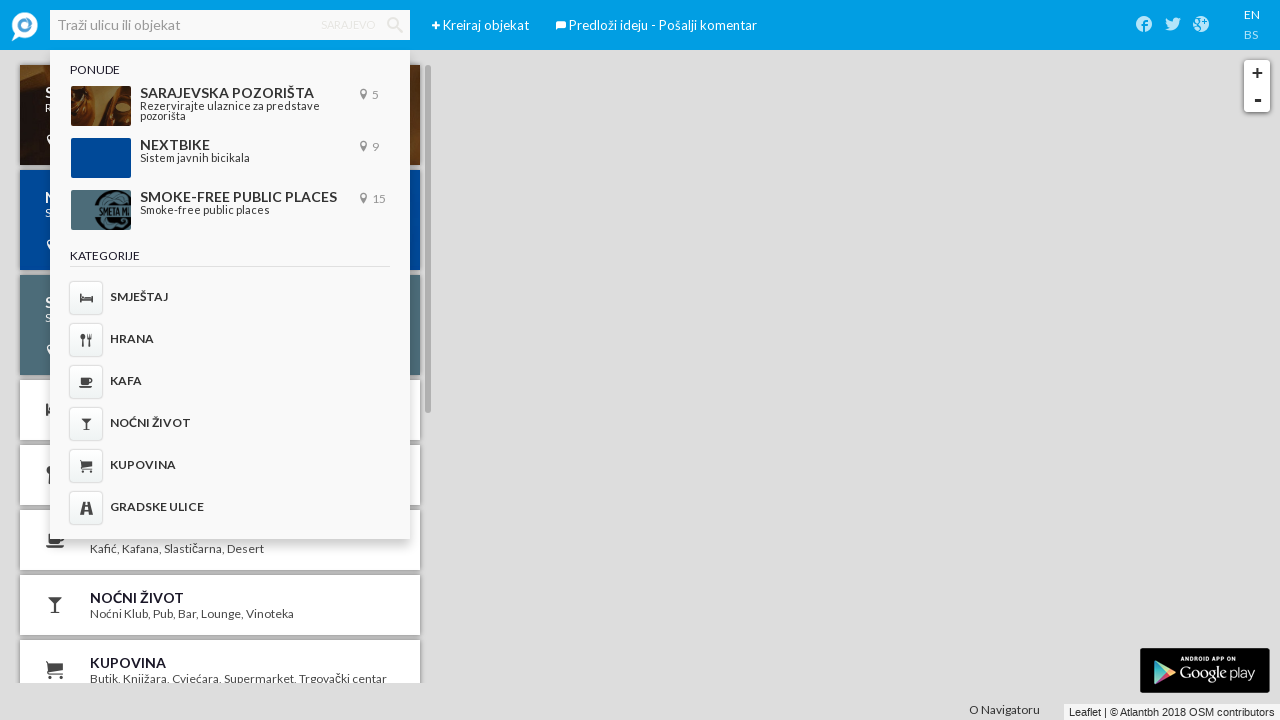

Filled search field with 'Kamerni teatar 55' on input[placeholder="Traži ulicu ili objekat"]
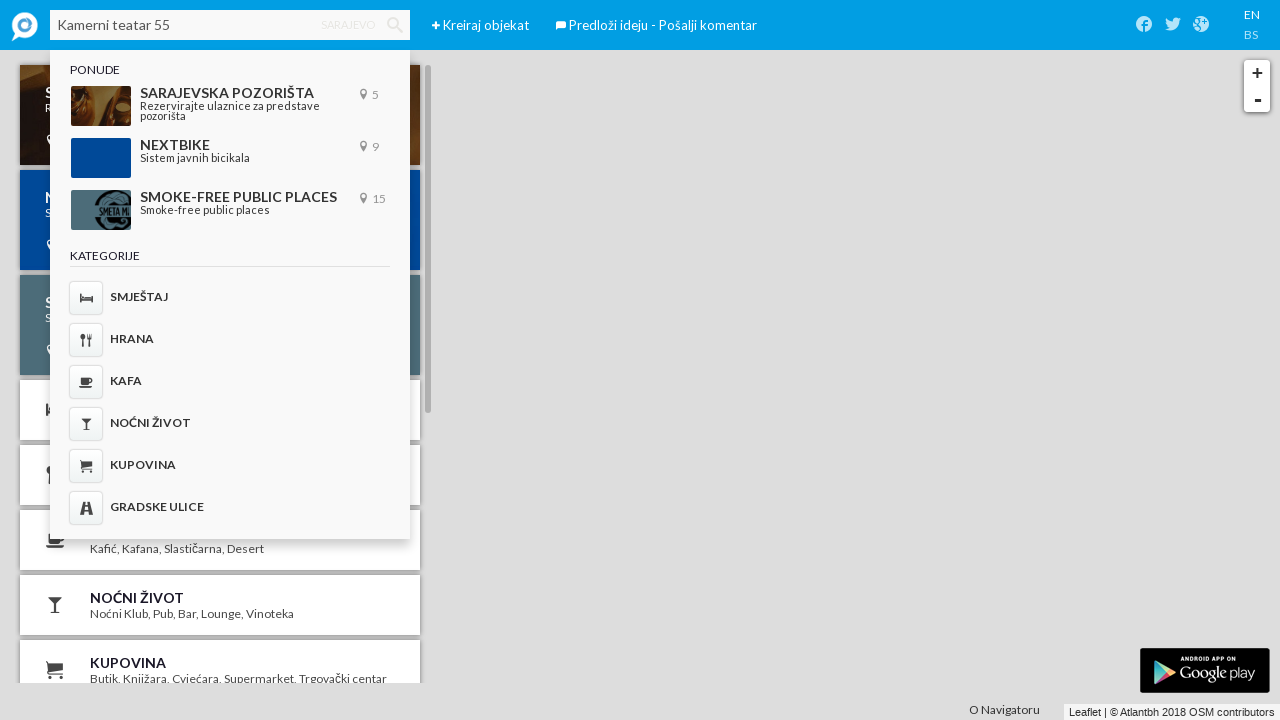

Clicked search button to search for the place at (395, 25) on .iconav-search
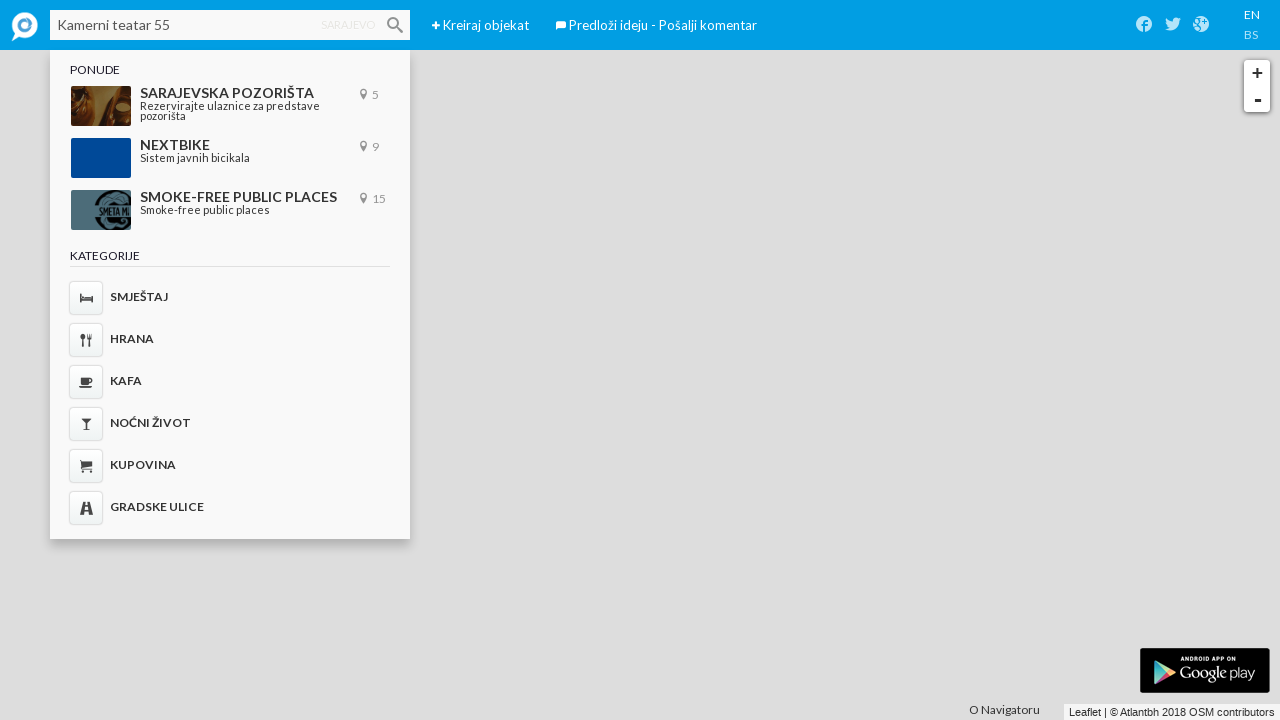

Clicked on search result to select the place at (223, 122) on .mCSB_container
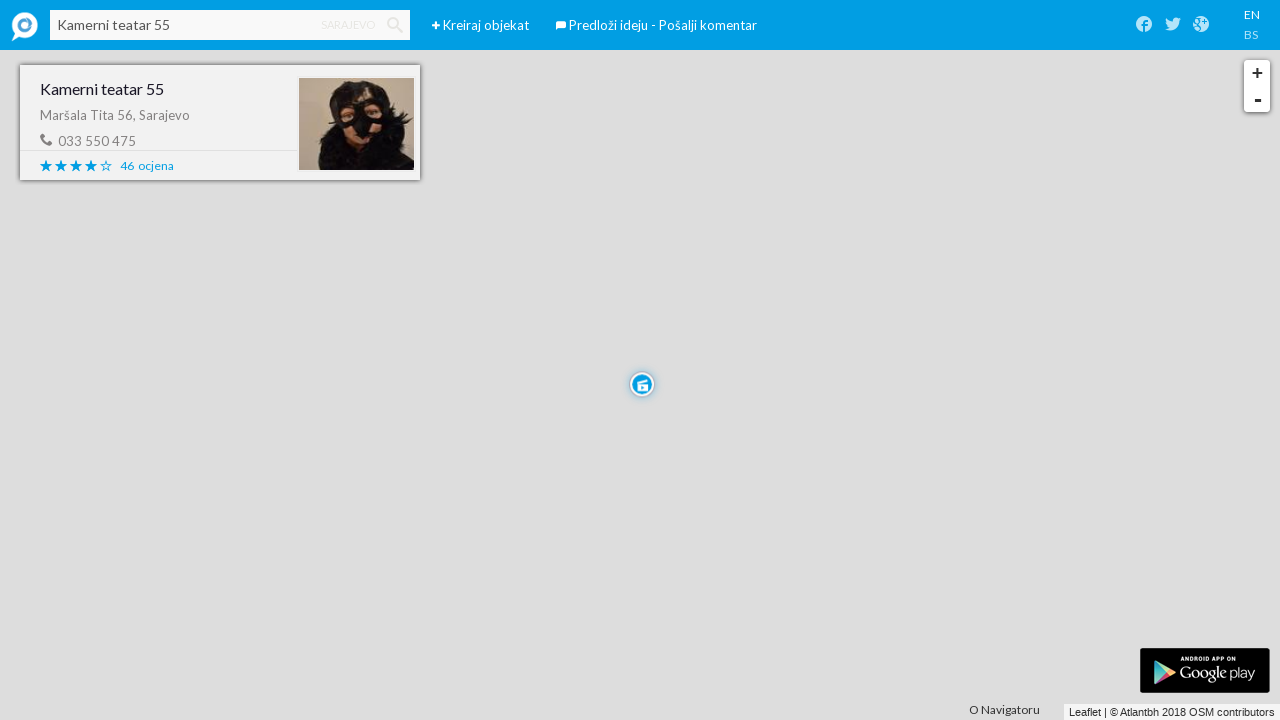

Clicked on profile image container to open image gallery at (220, 200) on .ember-view.profile-image-container
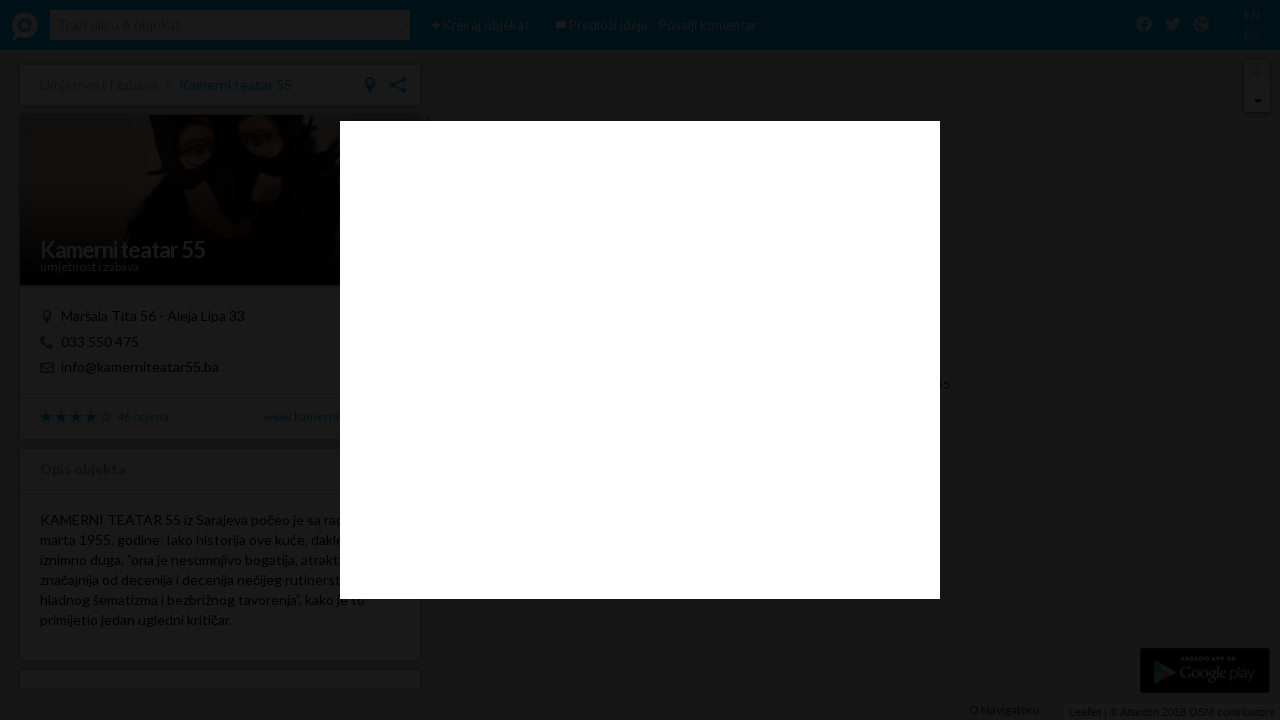

Clicked next button to view next image in gallery at (244, 650) on #cboxNext
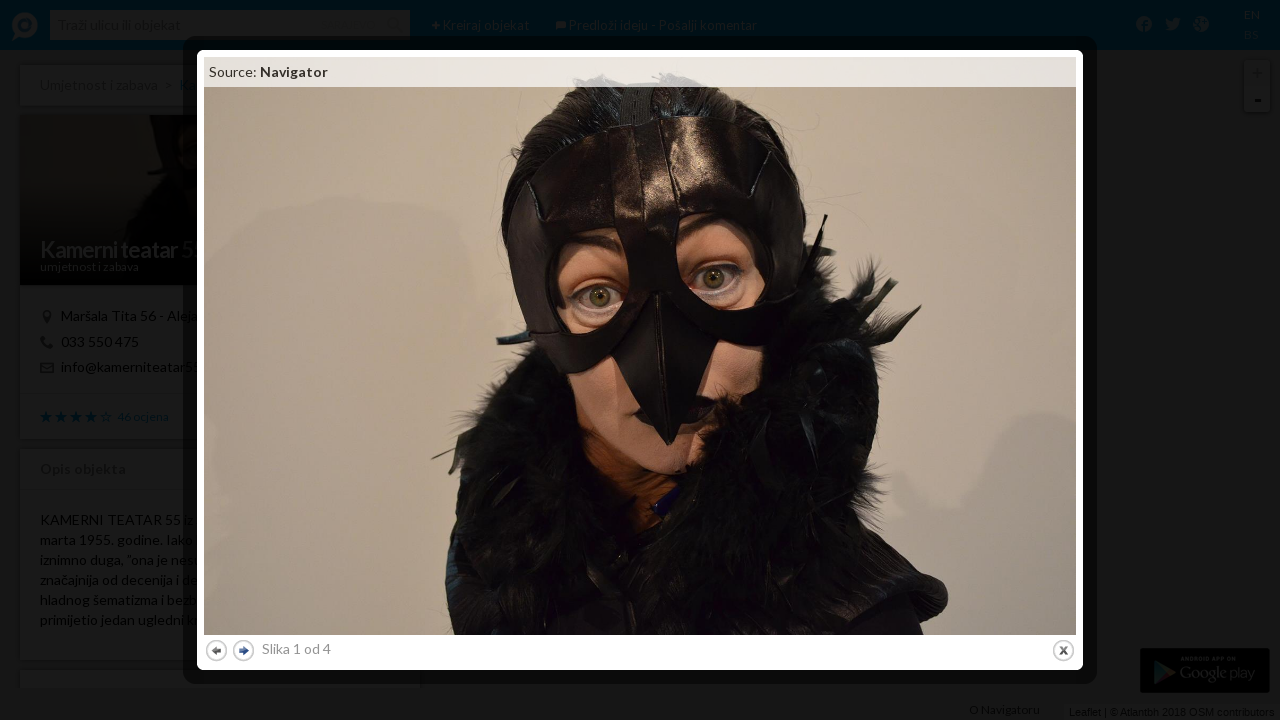

Clicked previous button to navigate back to previous image at (268, 650) on #cboxPrevious
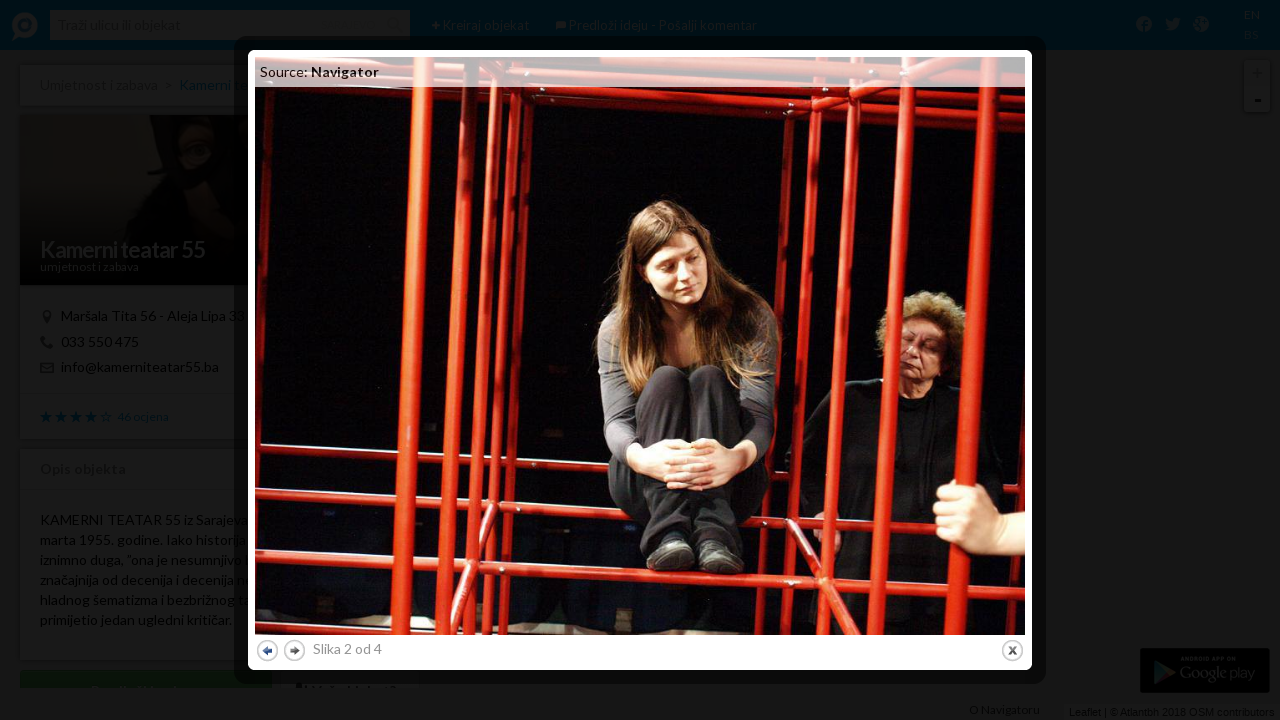

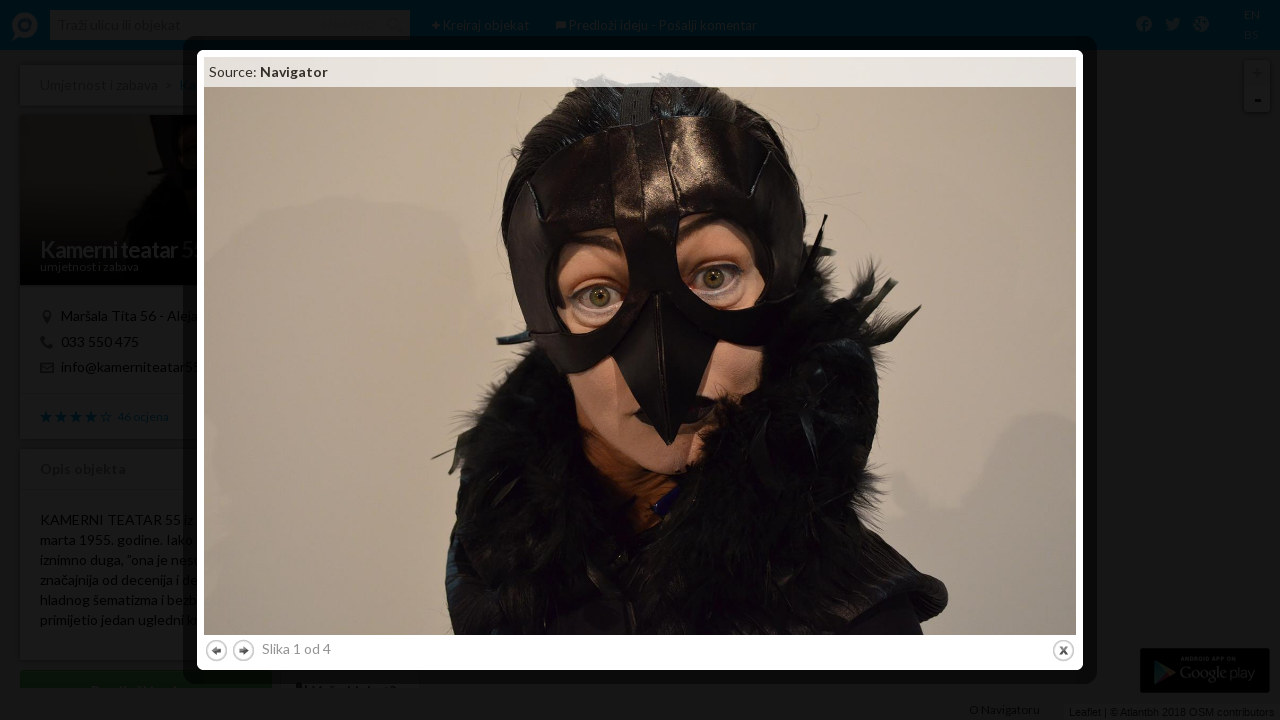